Fills out a registration form on OpenCart by tabbing through fields and entering user information

Starting URL: https://naveenautomationlabs.com/opencart/index.php?route=account/register

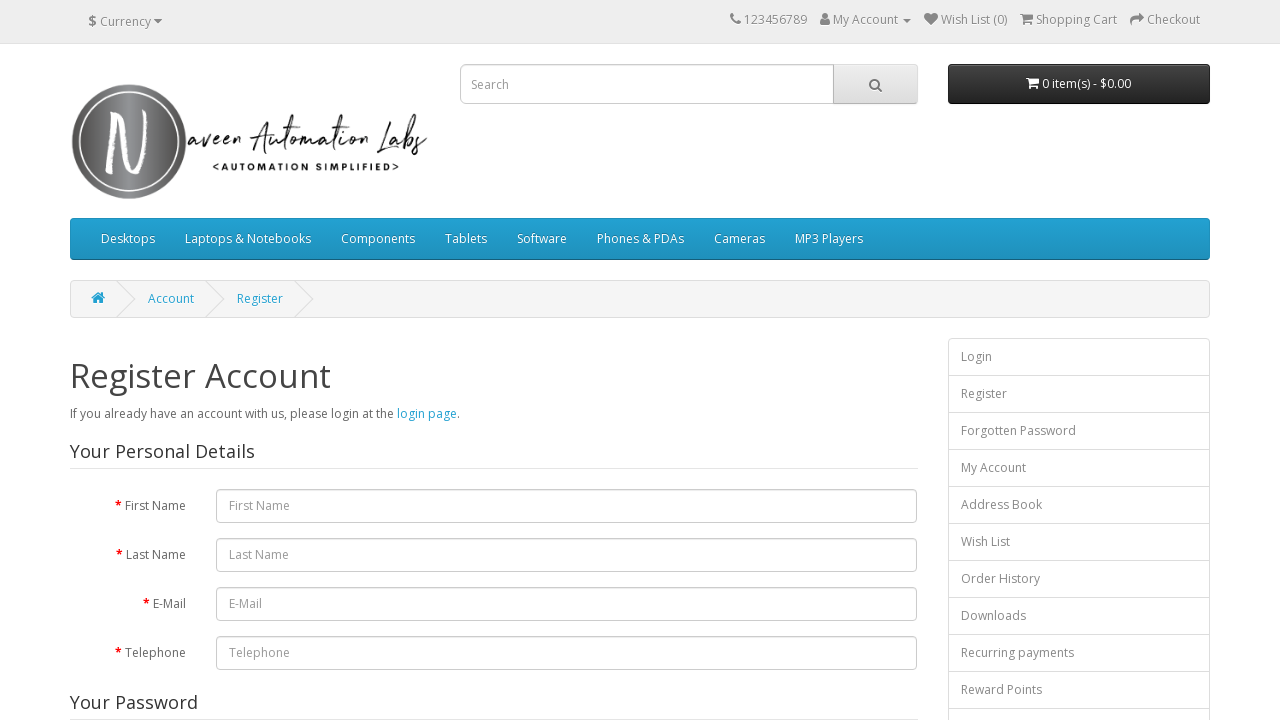

Located first name input field
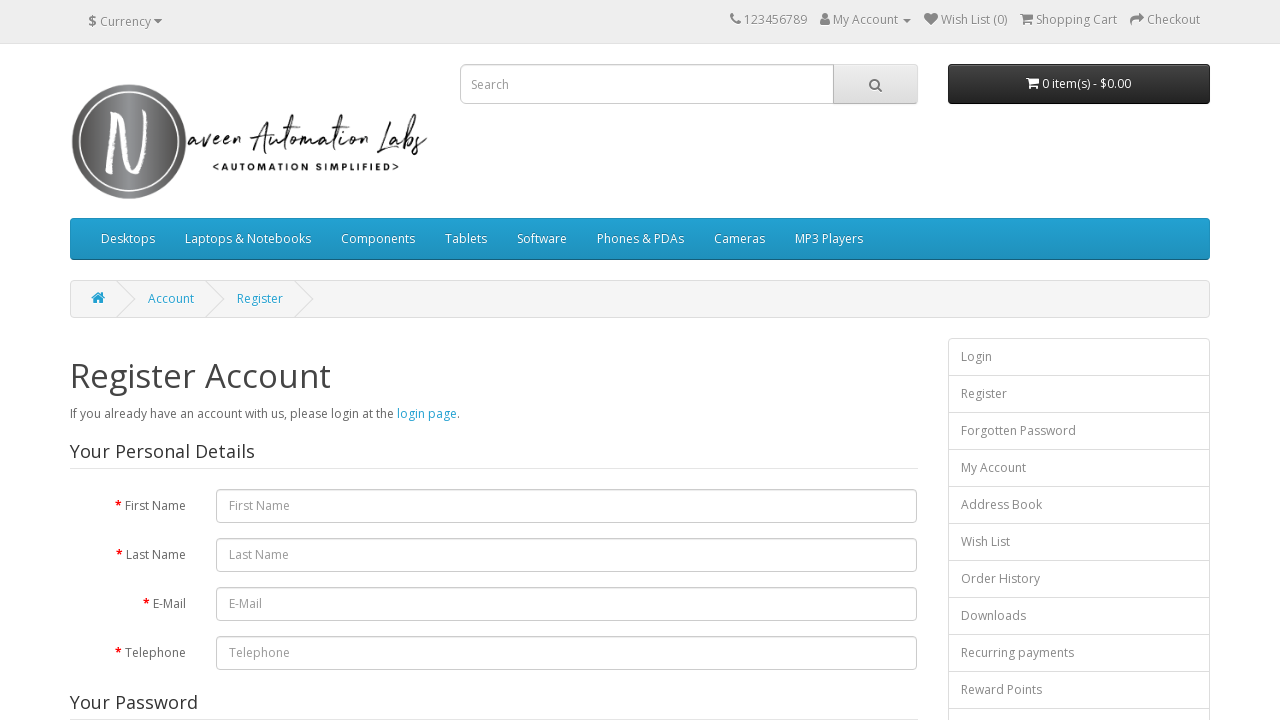

Clicked on first name field to focus at (567, 506) on #input-firstname
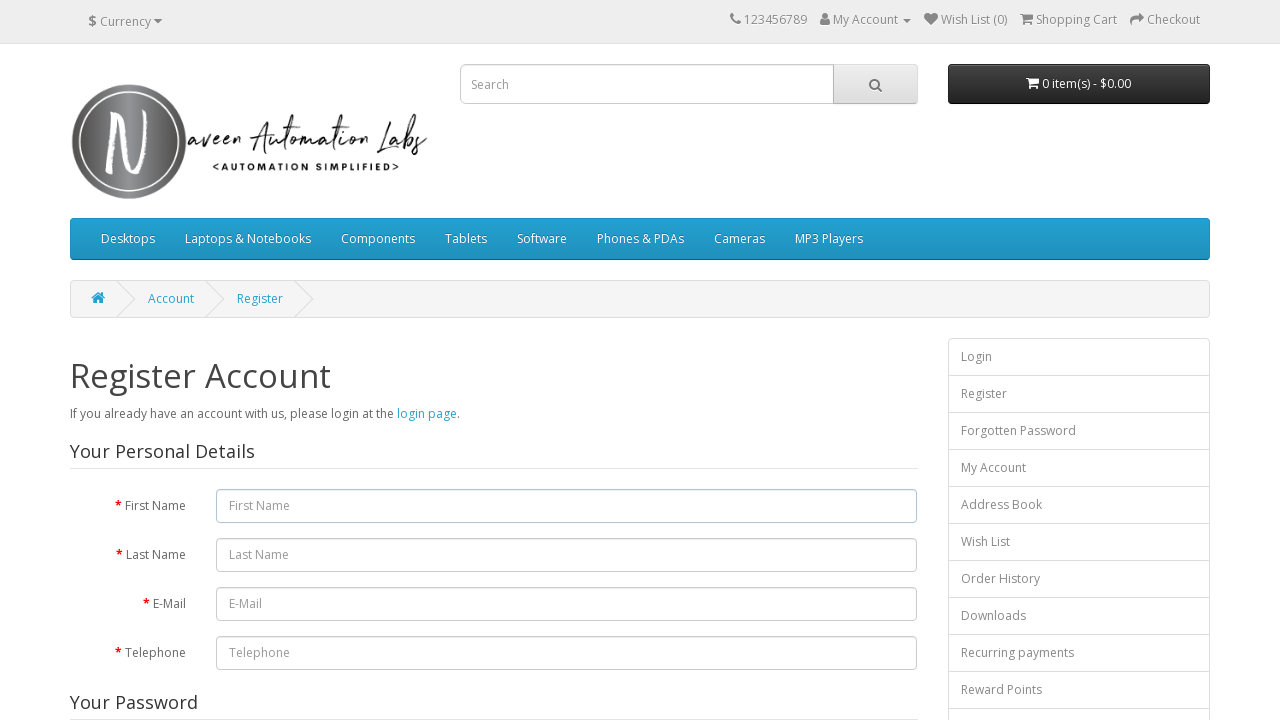

Entered first name 'Rajesh'
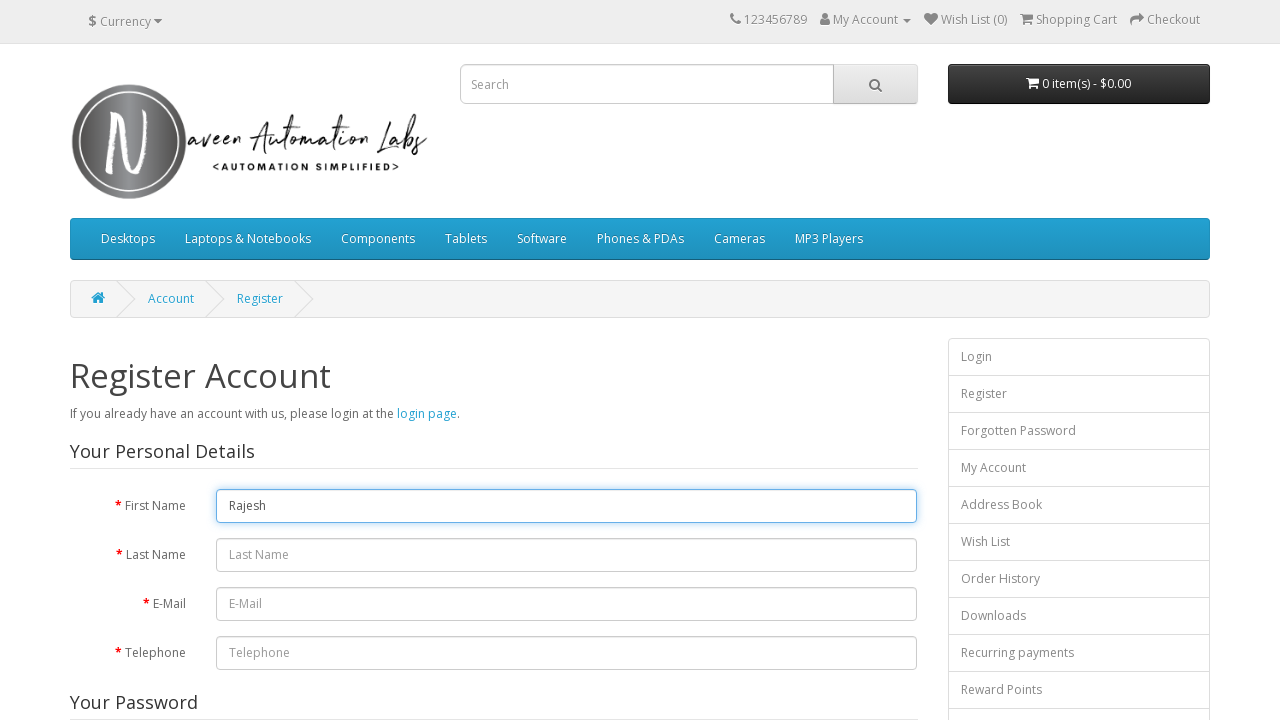

Tabbed to last name field
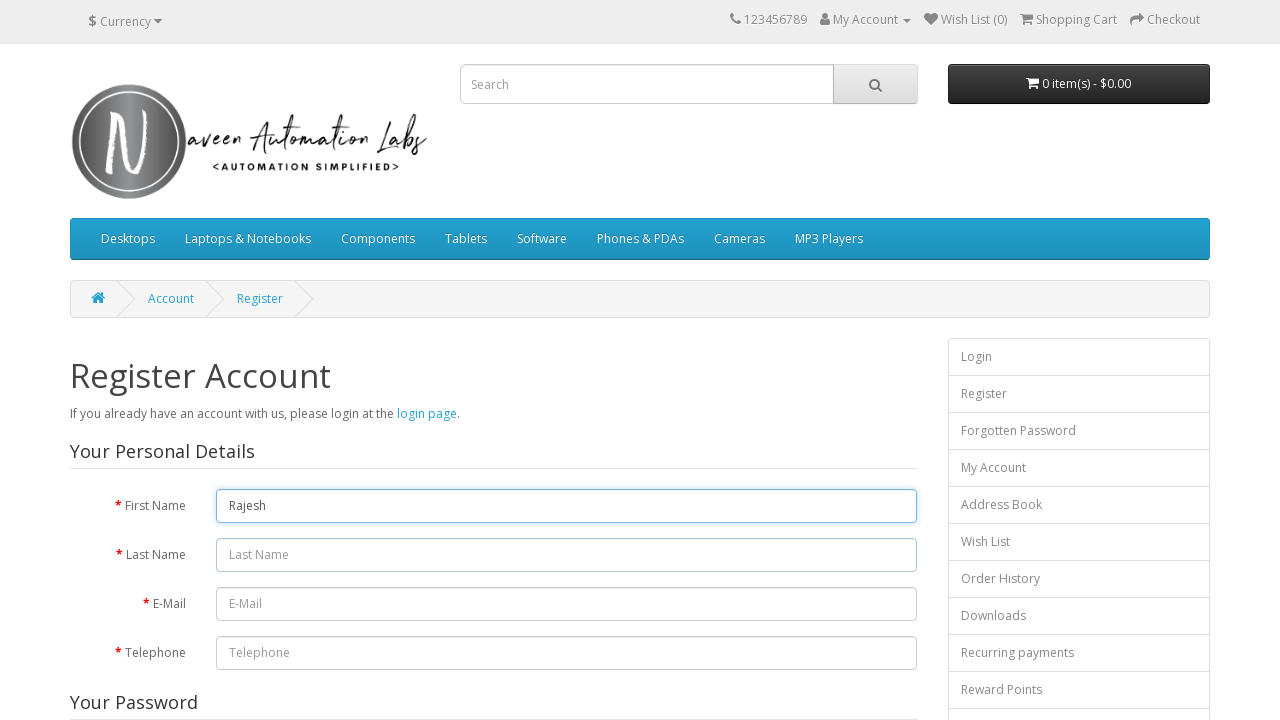

Entered last name 'Kumar'
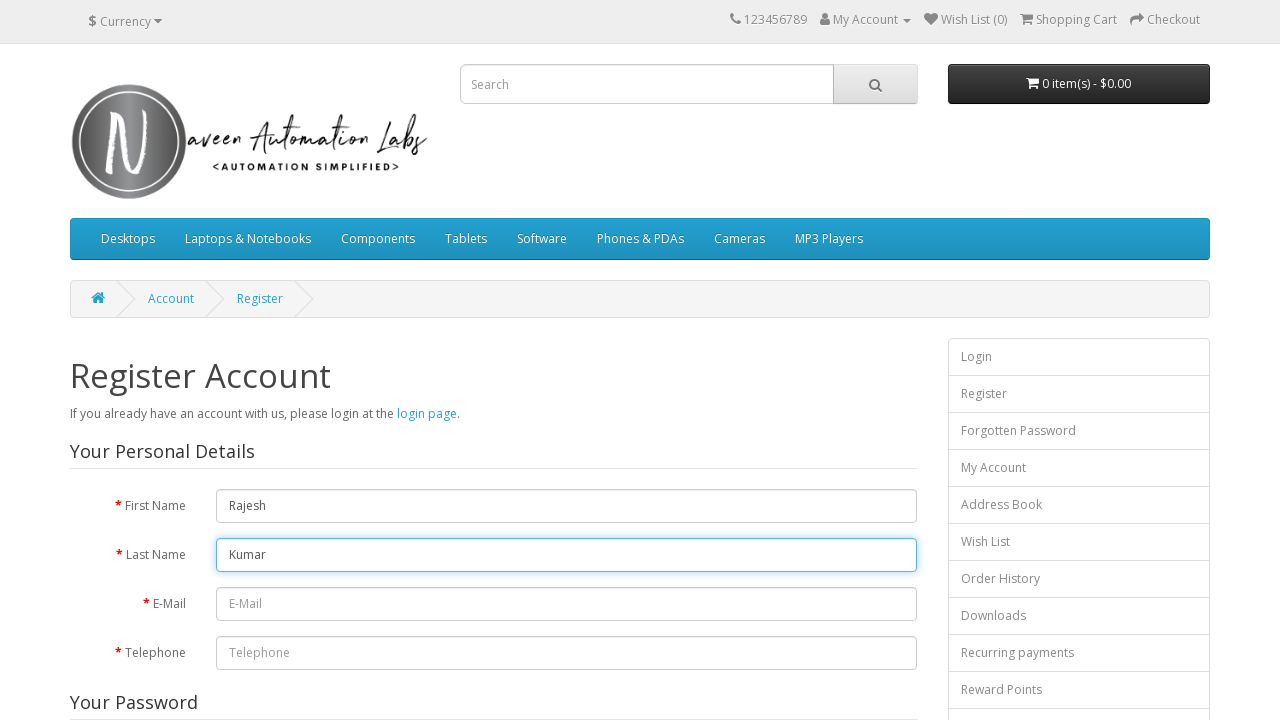

Tabbed to email field
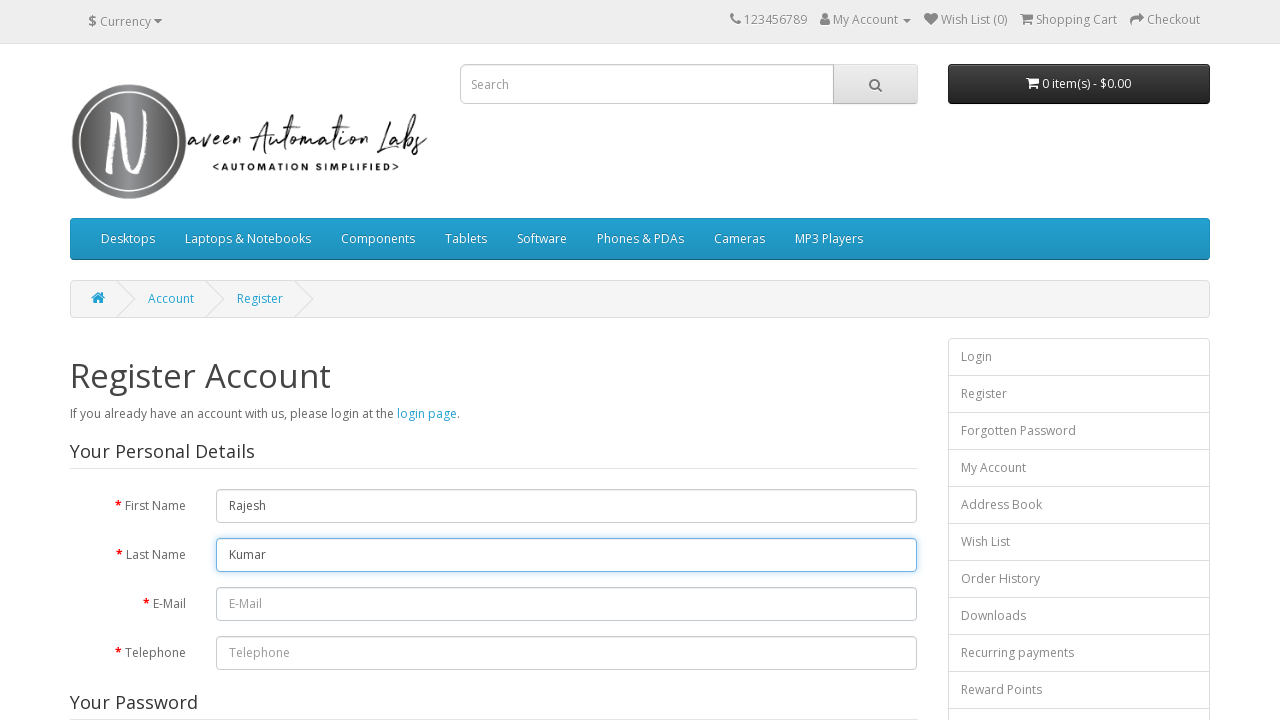

Entered email 'rajesh.kumar@example.com'
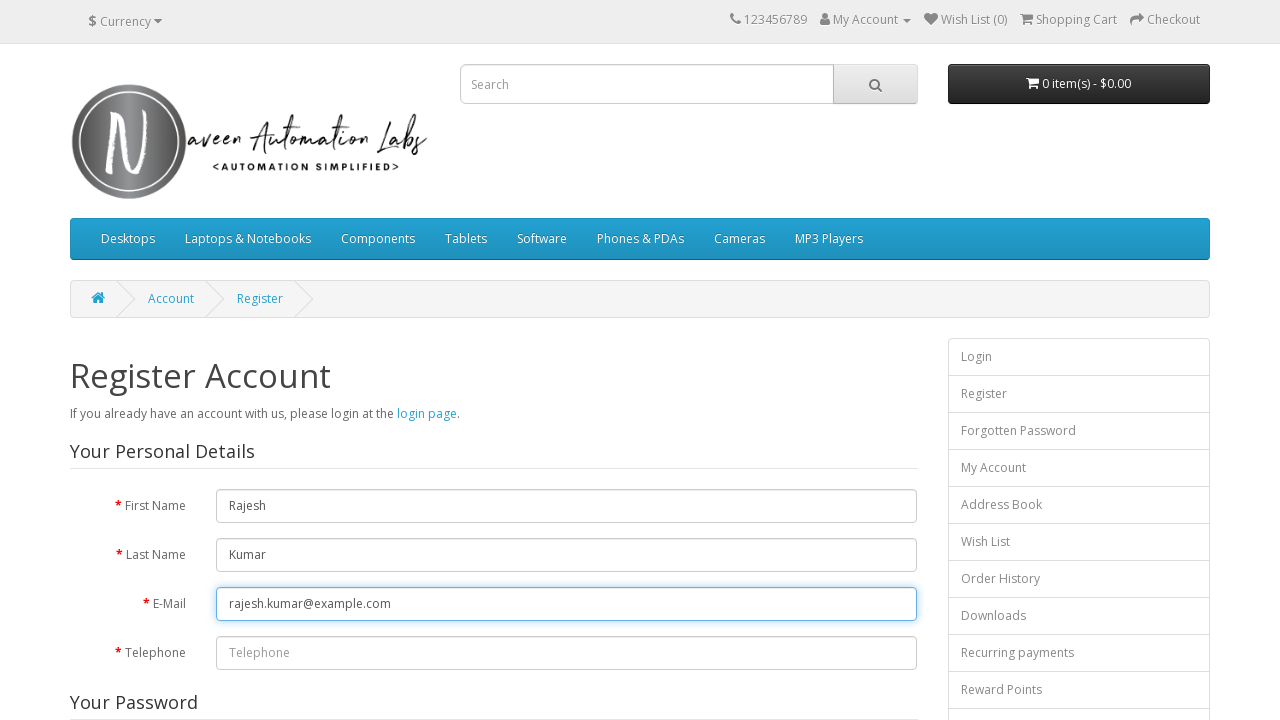

Tabbed to telephone field
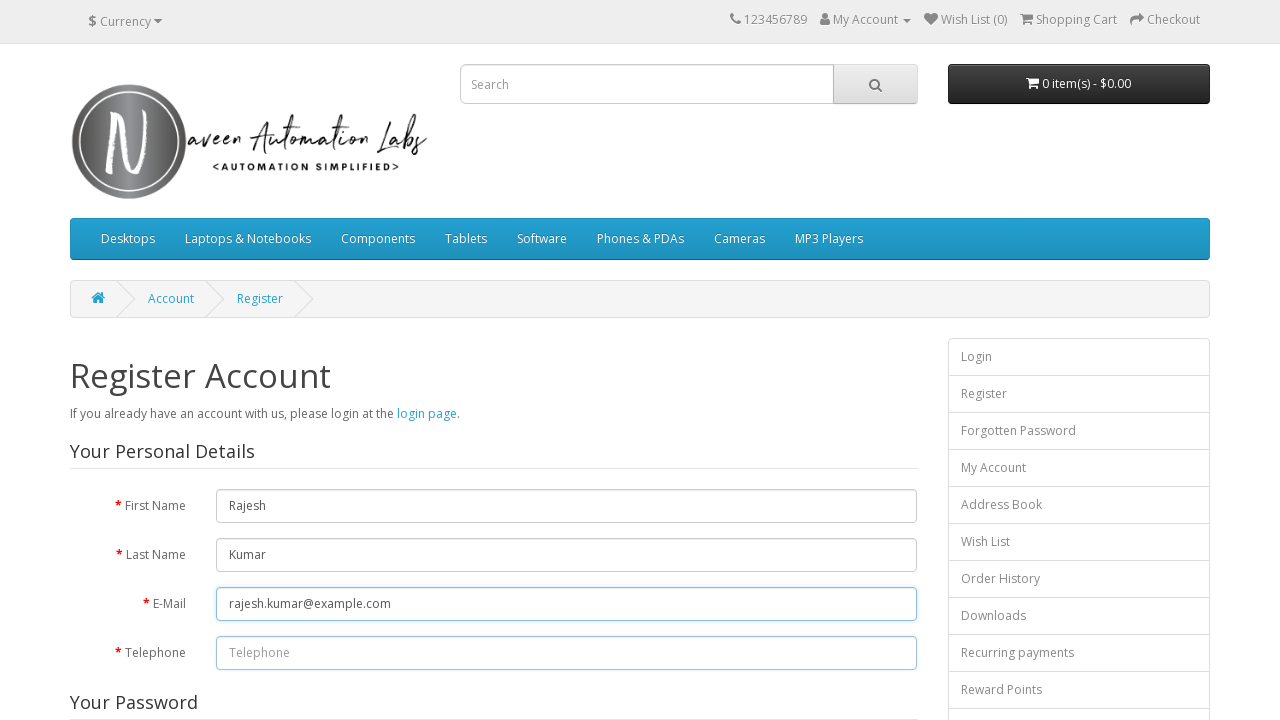

Entered telephone number '9876543210'
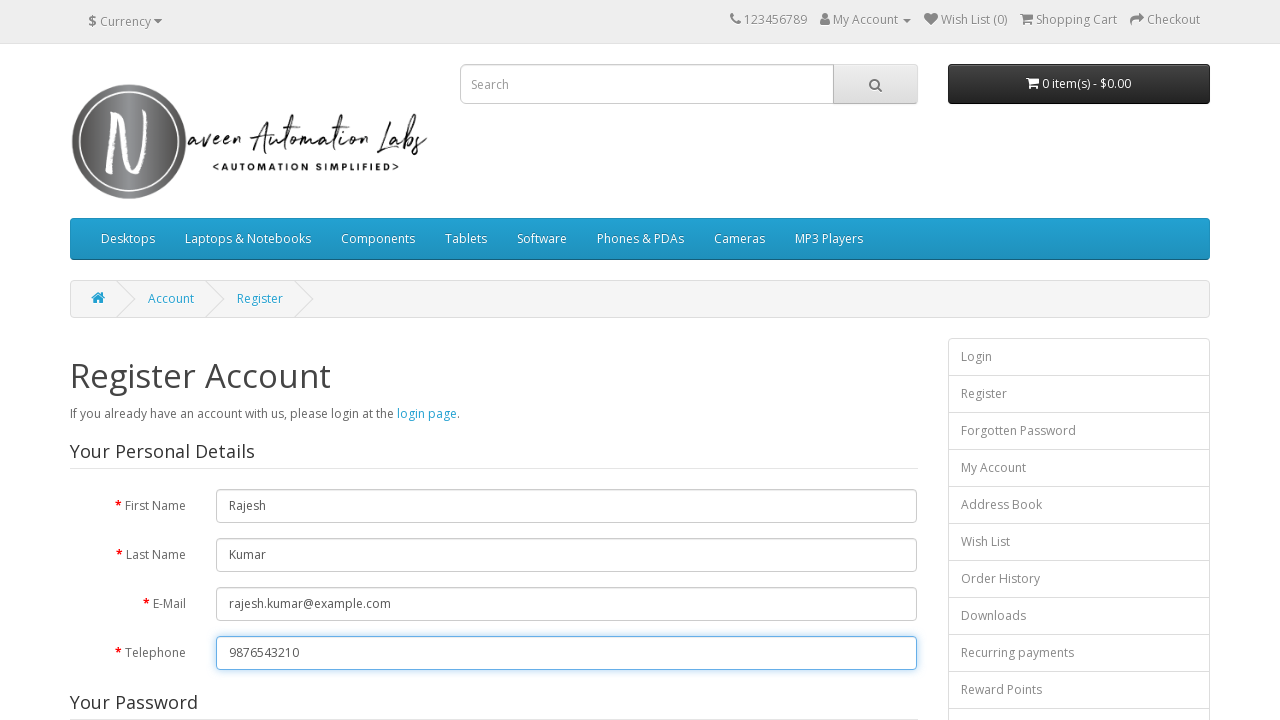

Tabbed to password field
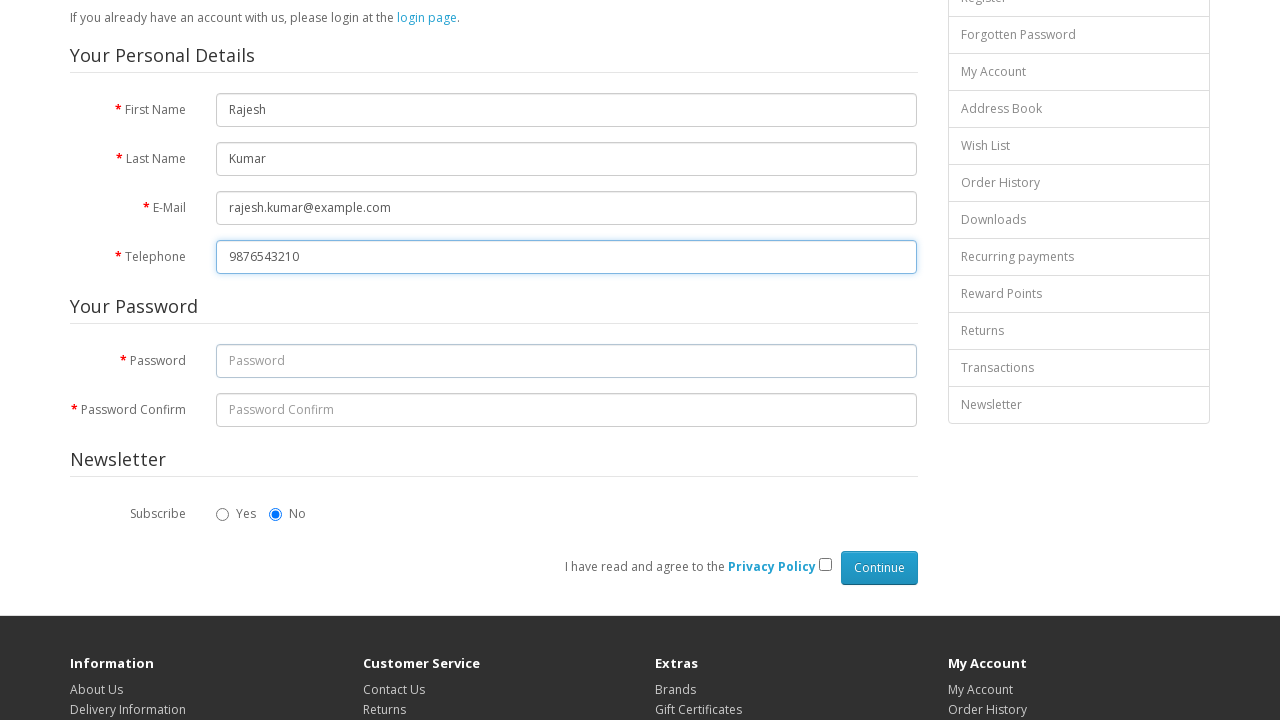

Entered password 'SecurePass@456'
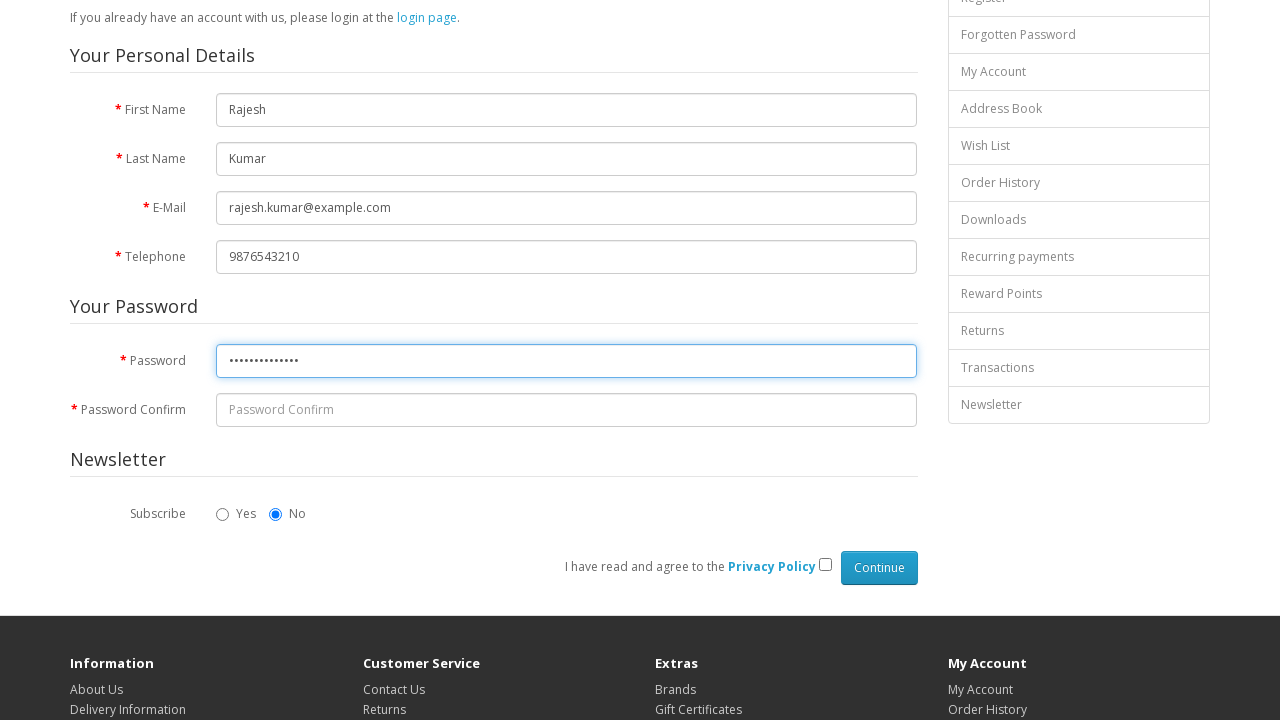

Tabbed to password confirmation field
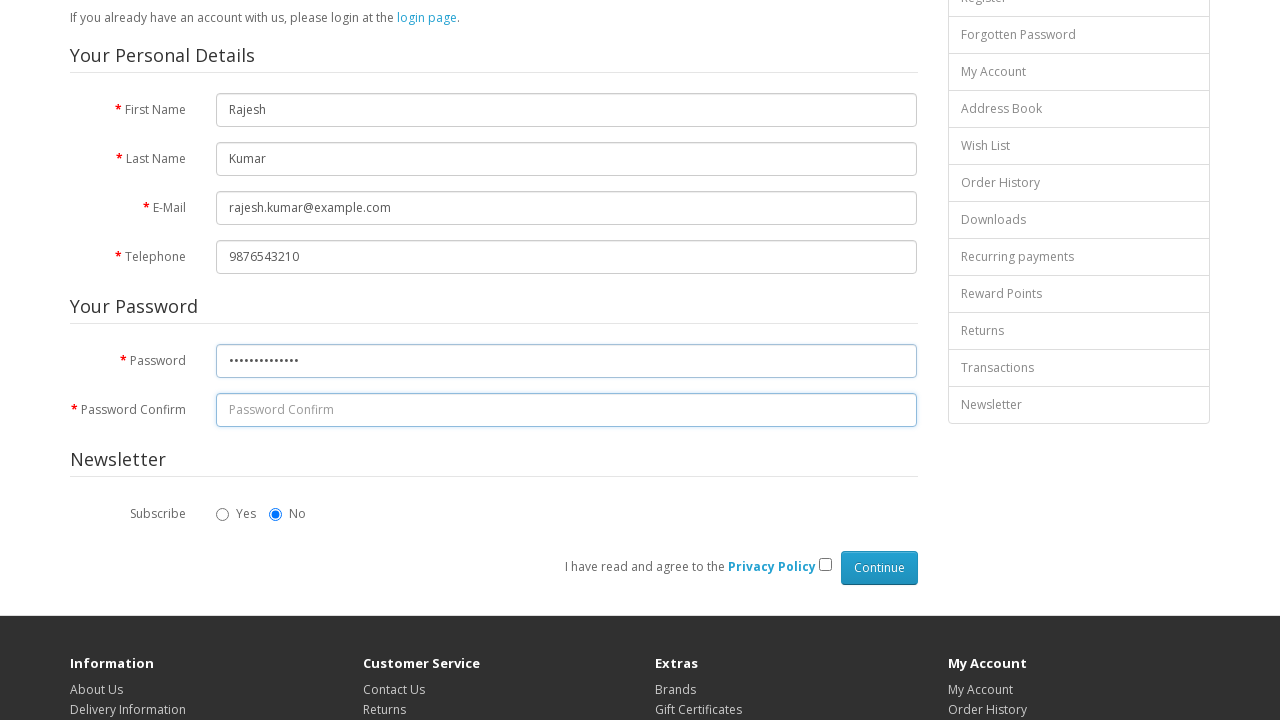

Entered password confirmation 'SecurePass@456'
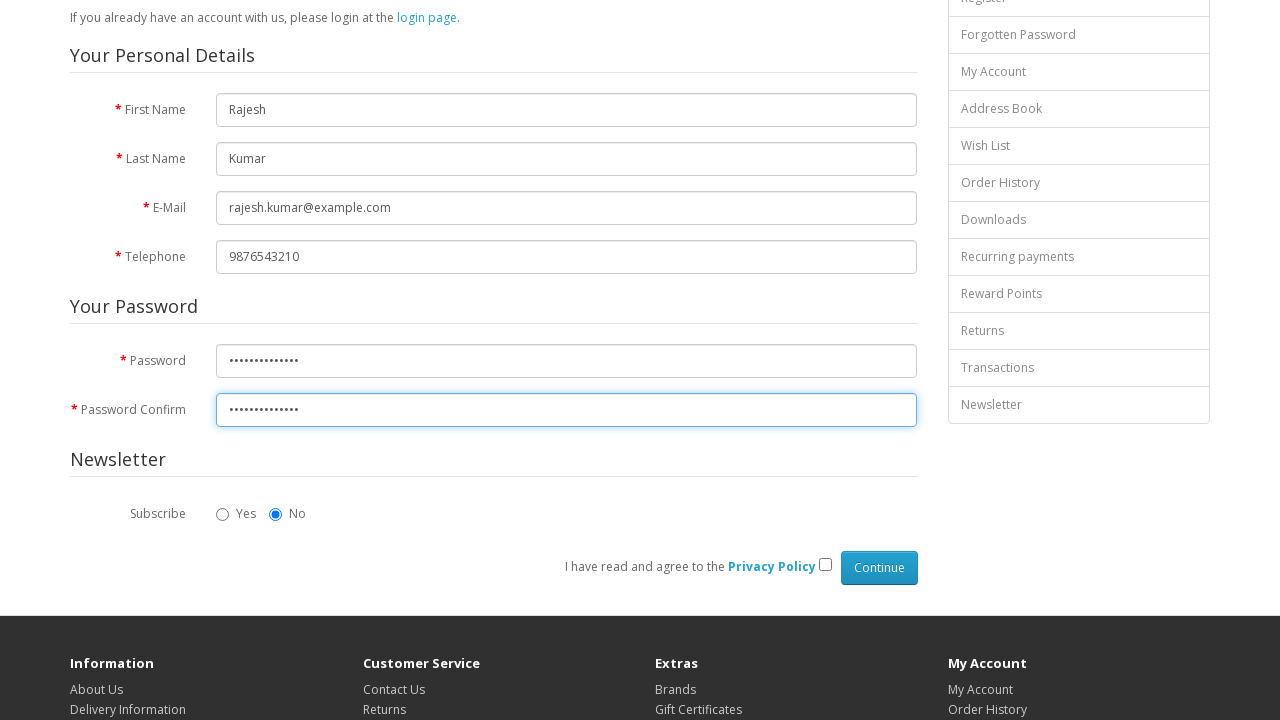

Tabbed to newsletter checkbox
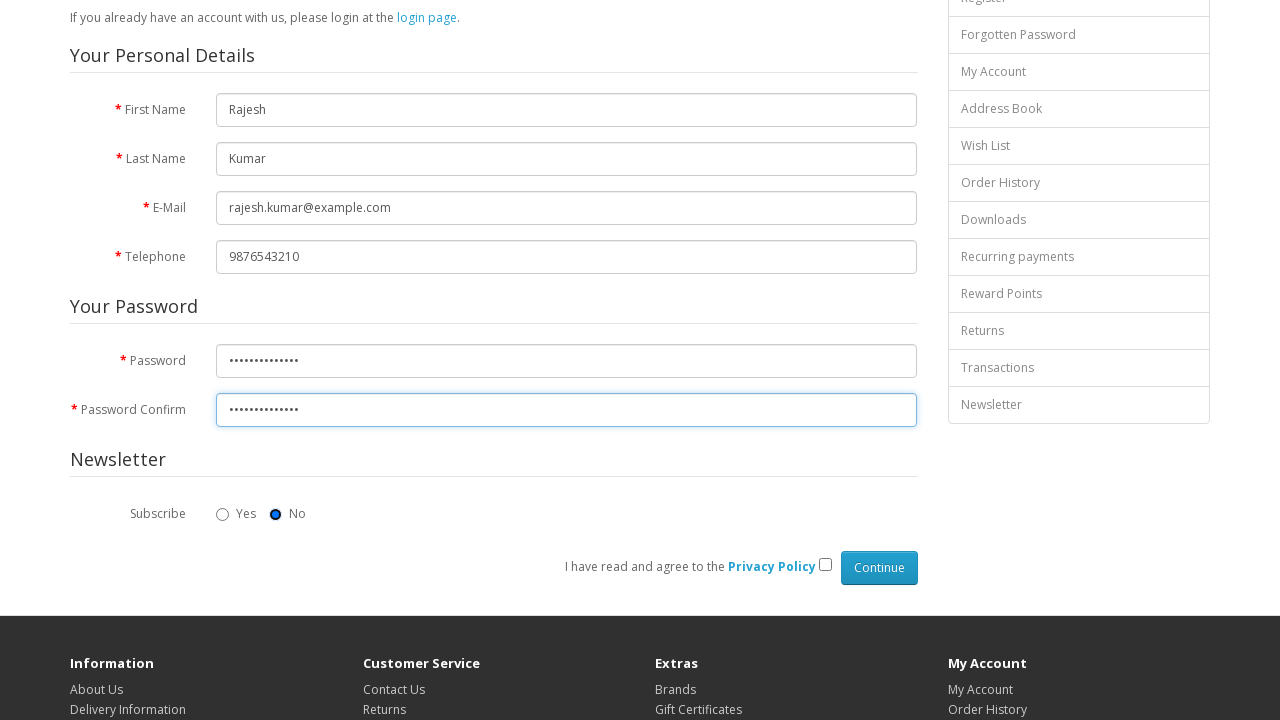

Tabbed past newsletter checkbox
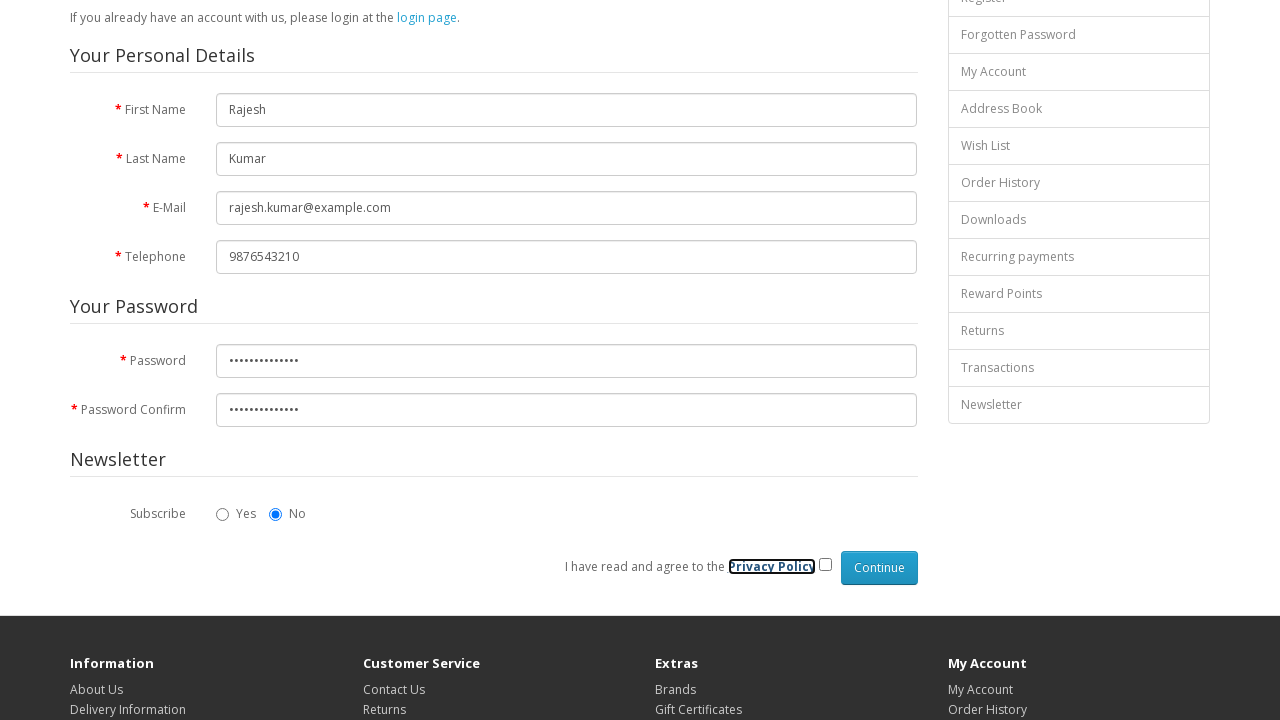

Tabbed to agree to terms checkbox
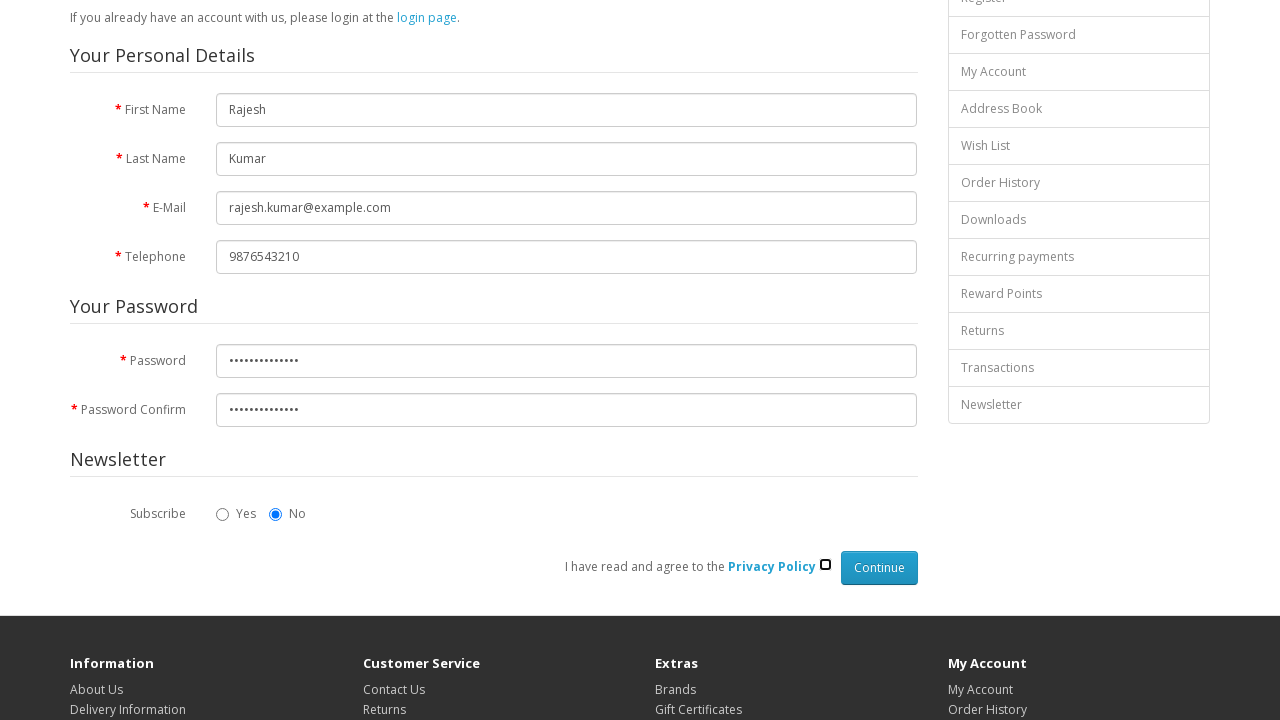

Checked the 'I agree to the terms' checkbox
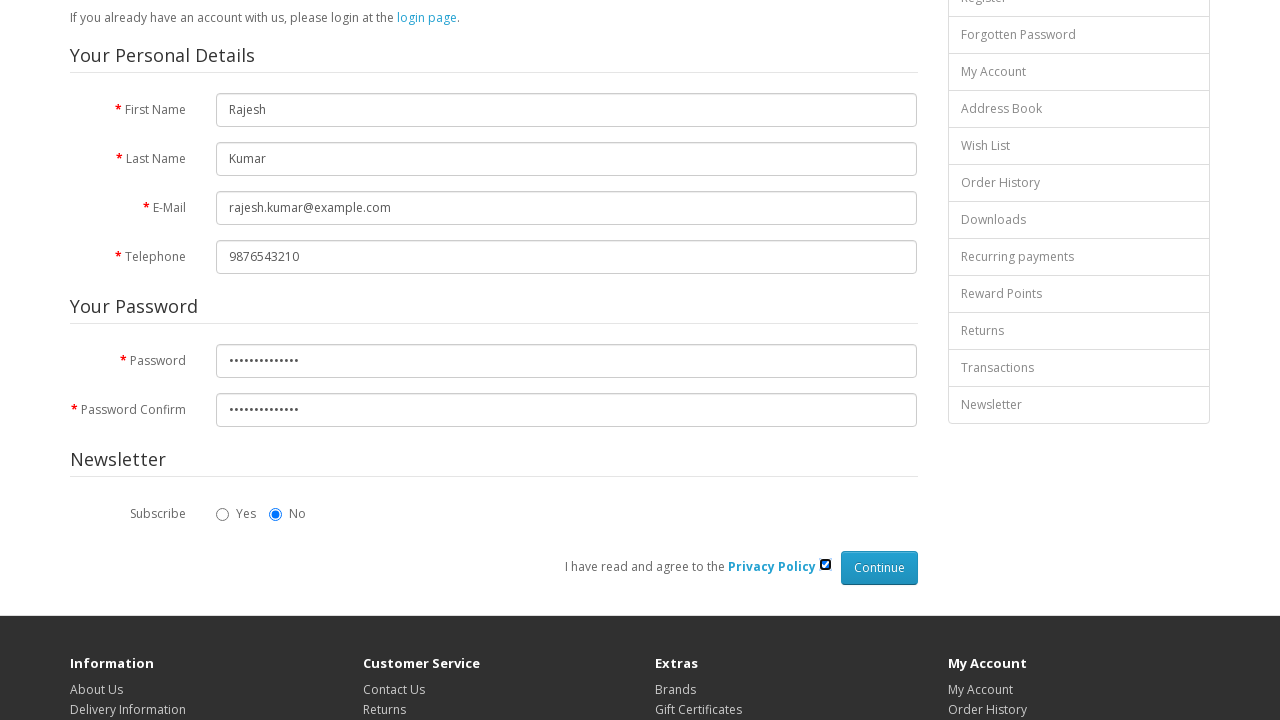

Tabbed to continue/submit button
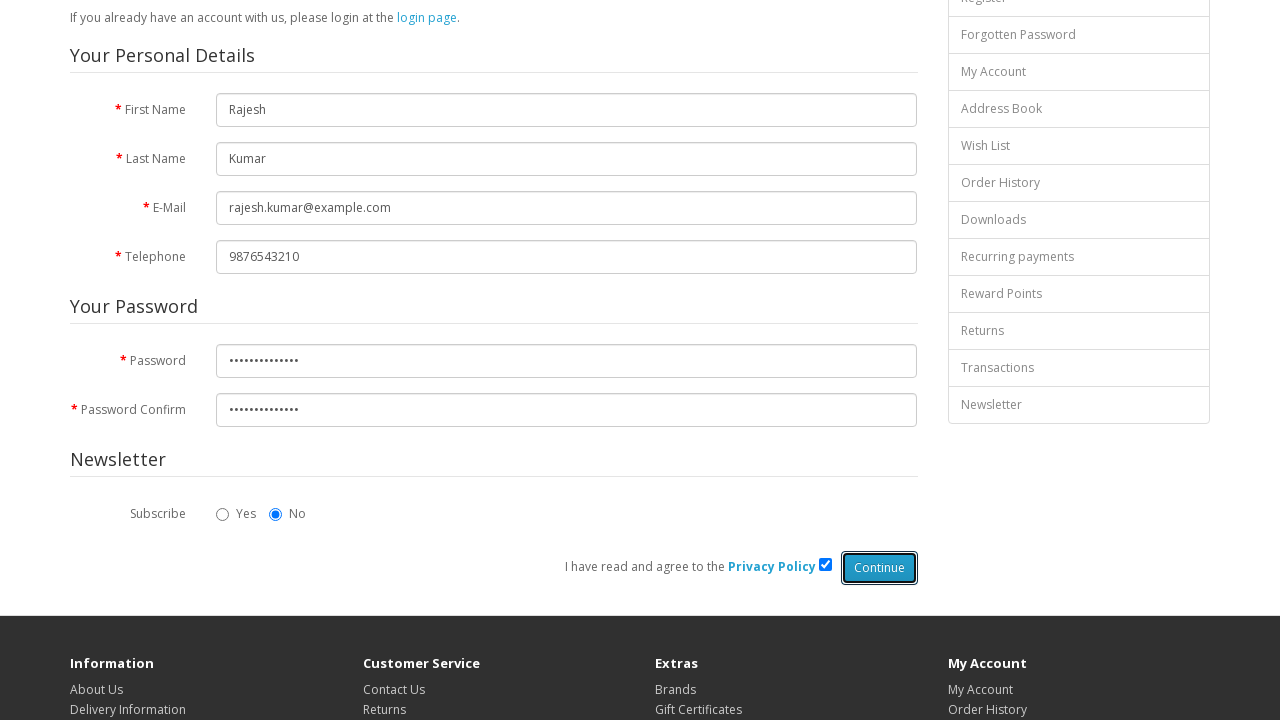

Submitted registration form by pressing Enter
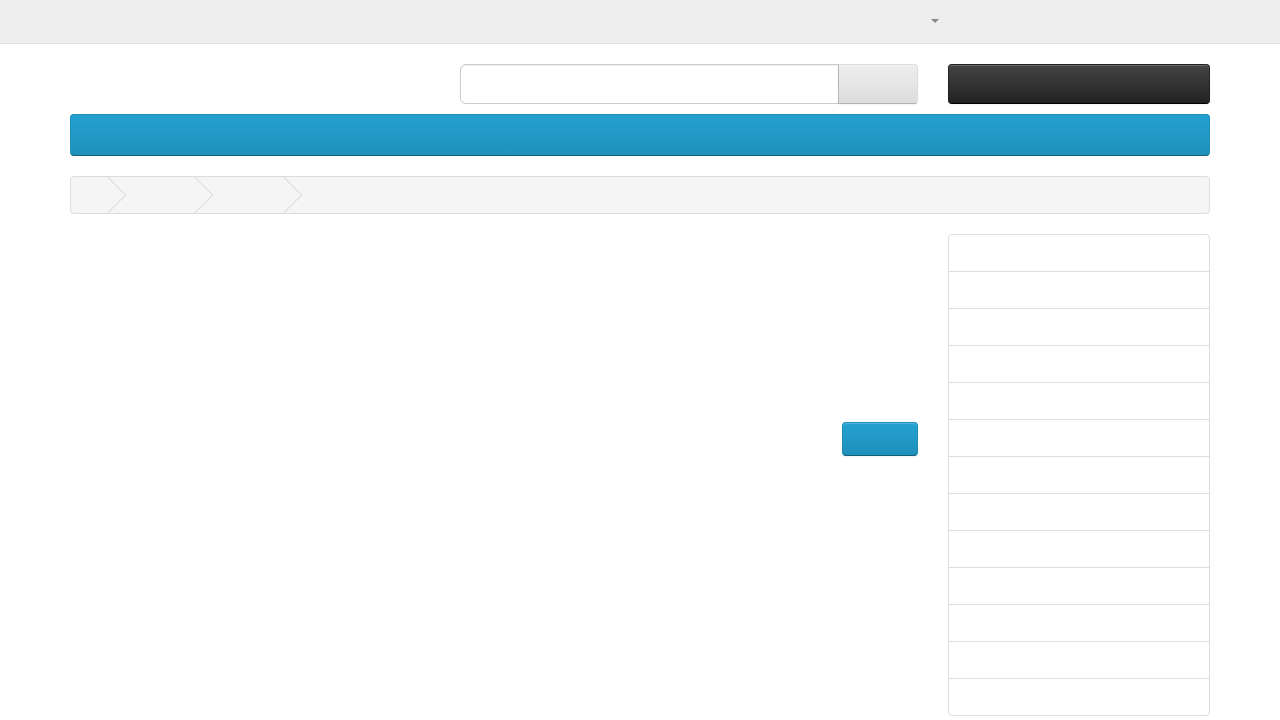

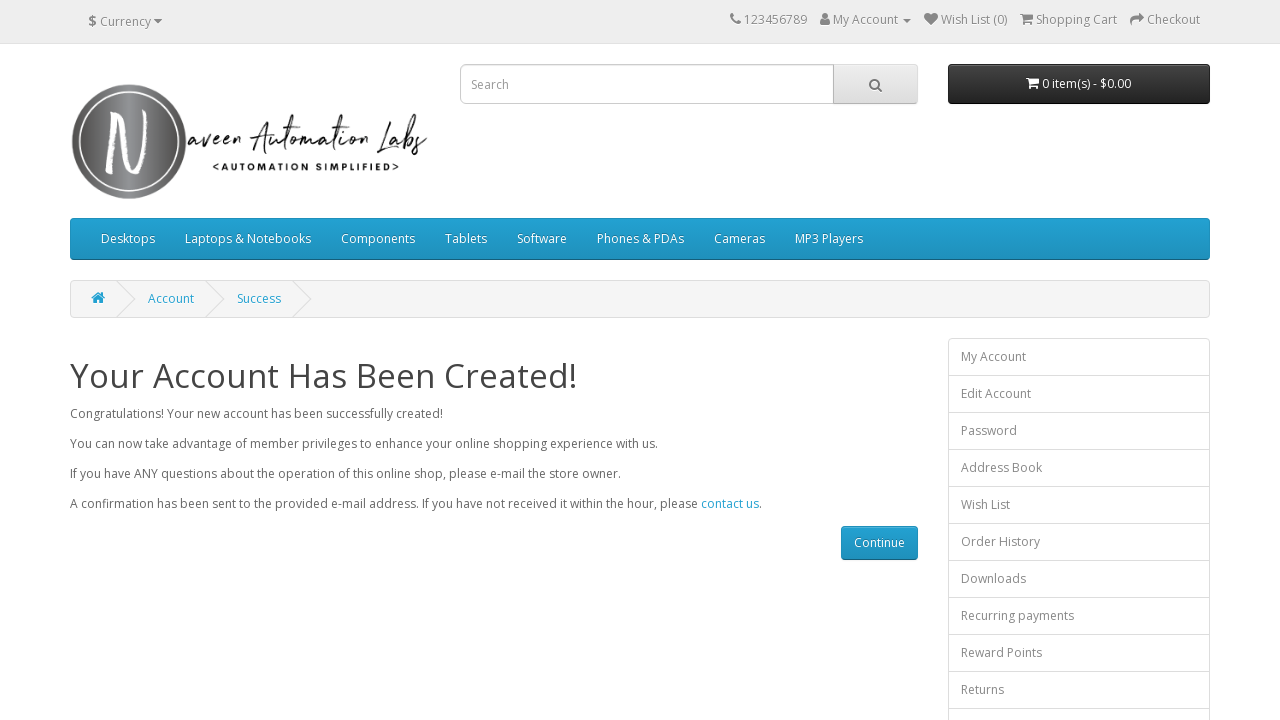